Clicks the About menu option and verifies it navigates to Sauce Labs website

Starting URL: https://www.saucedemo.com

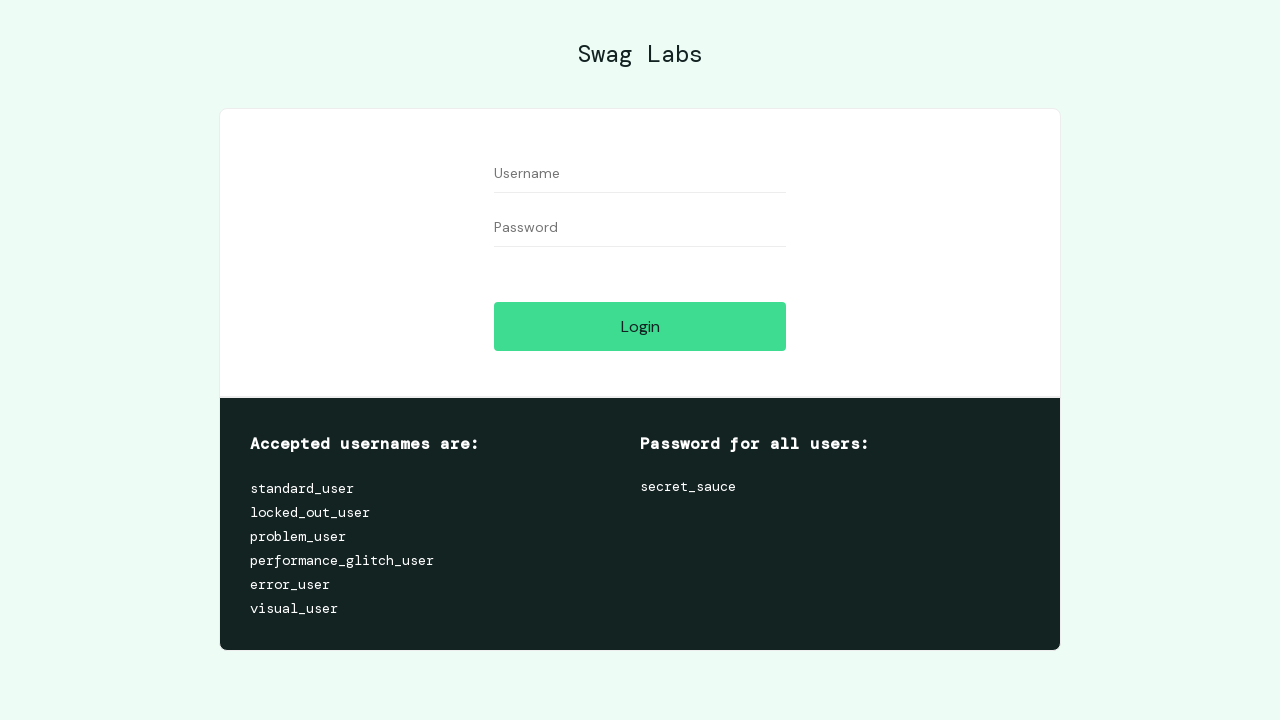

Filled username field with 'standard_user' on #user-name
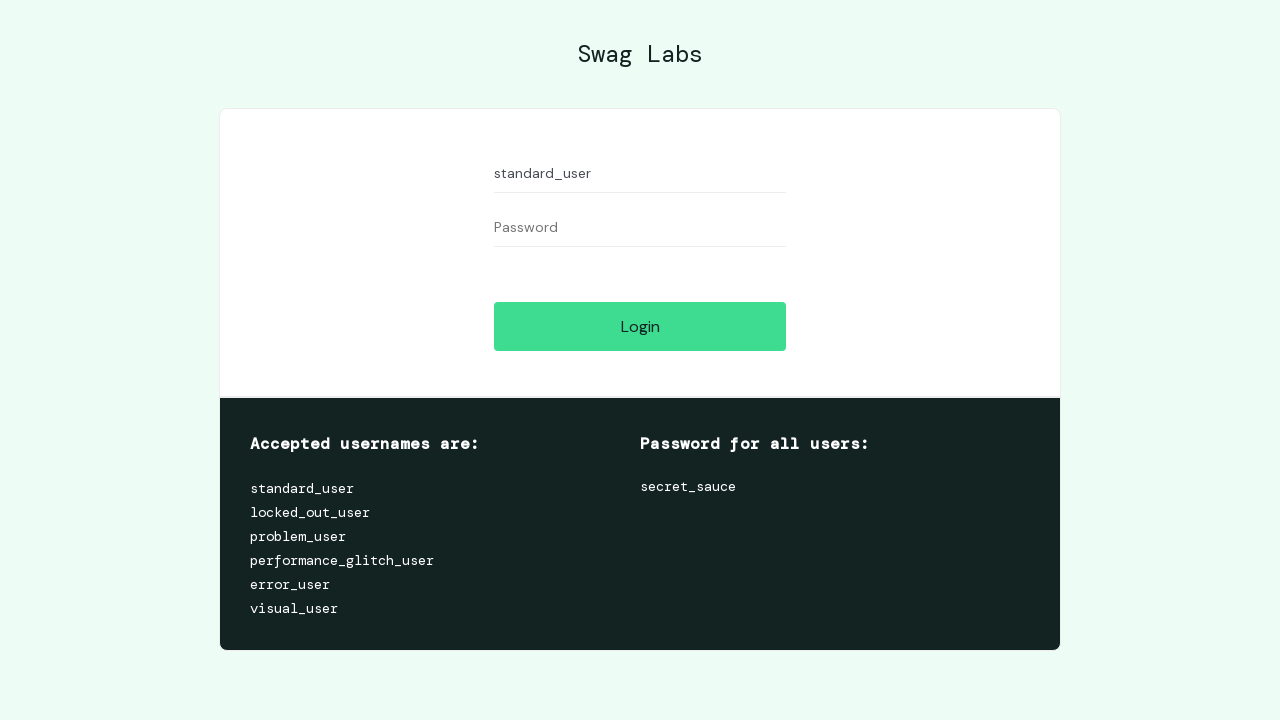

Filled password field with 'secret_sauce' on #password
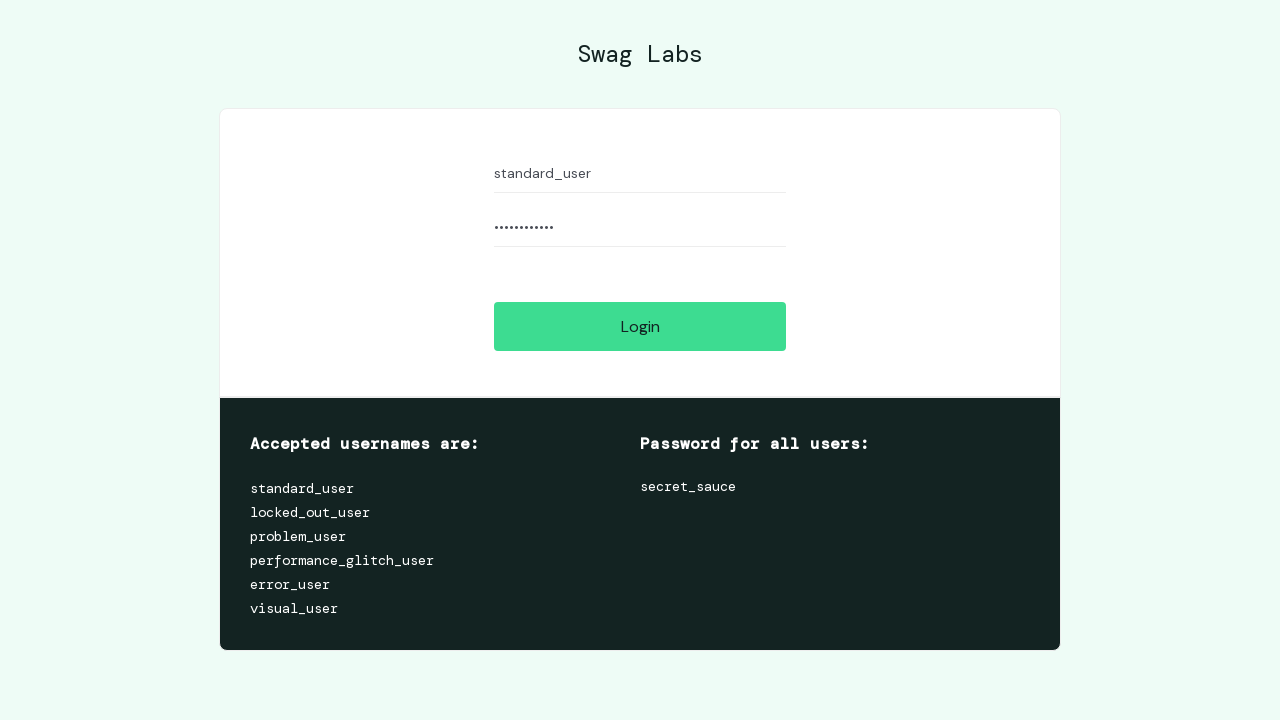

Clicked login button at (640, 326) on #login-button
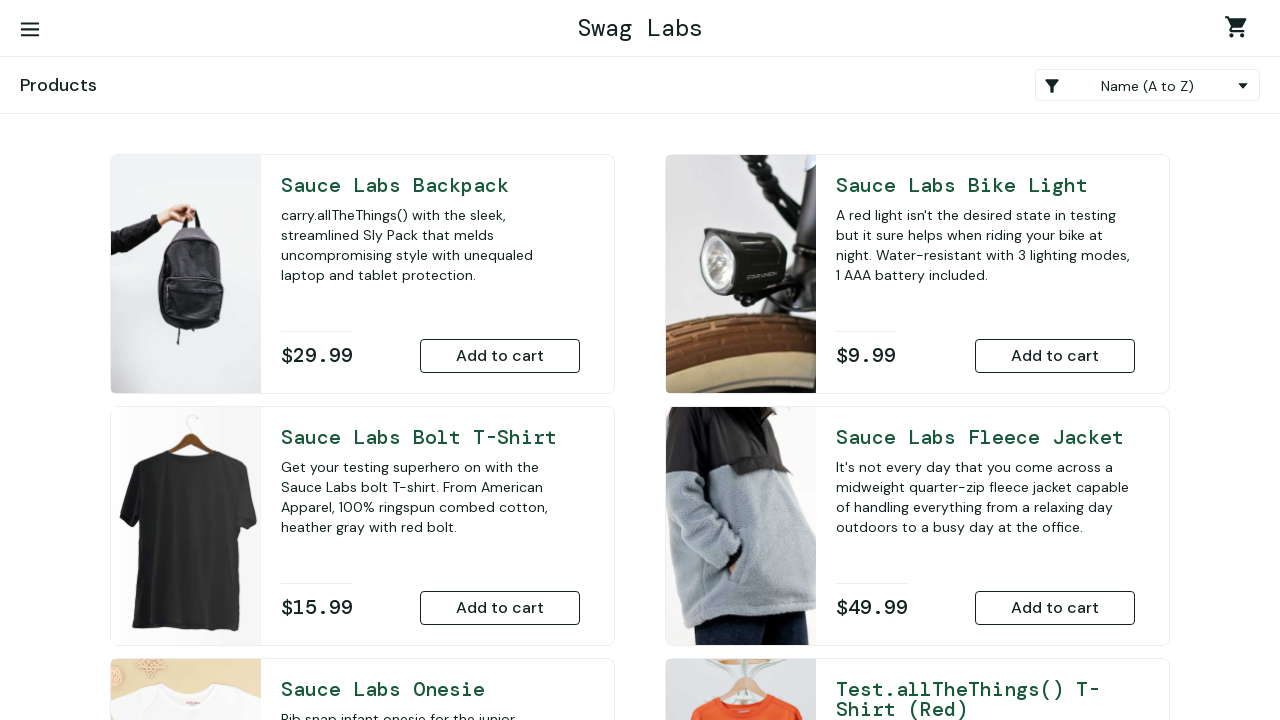

Clicked menu button to open navigation menu at (30, 30) on #react-burger-menu-btn
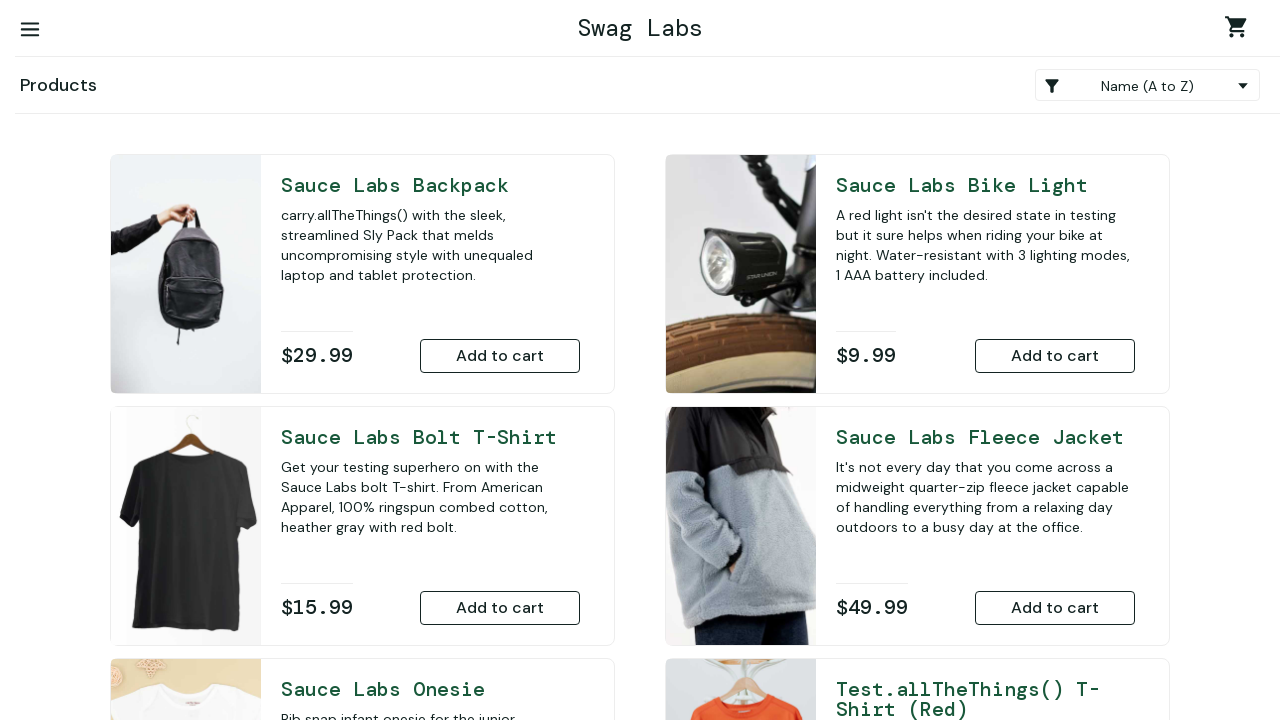

Clicked About menu option at (150, 108) on #about_sidebar_link
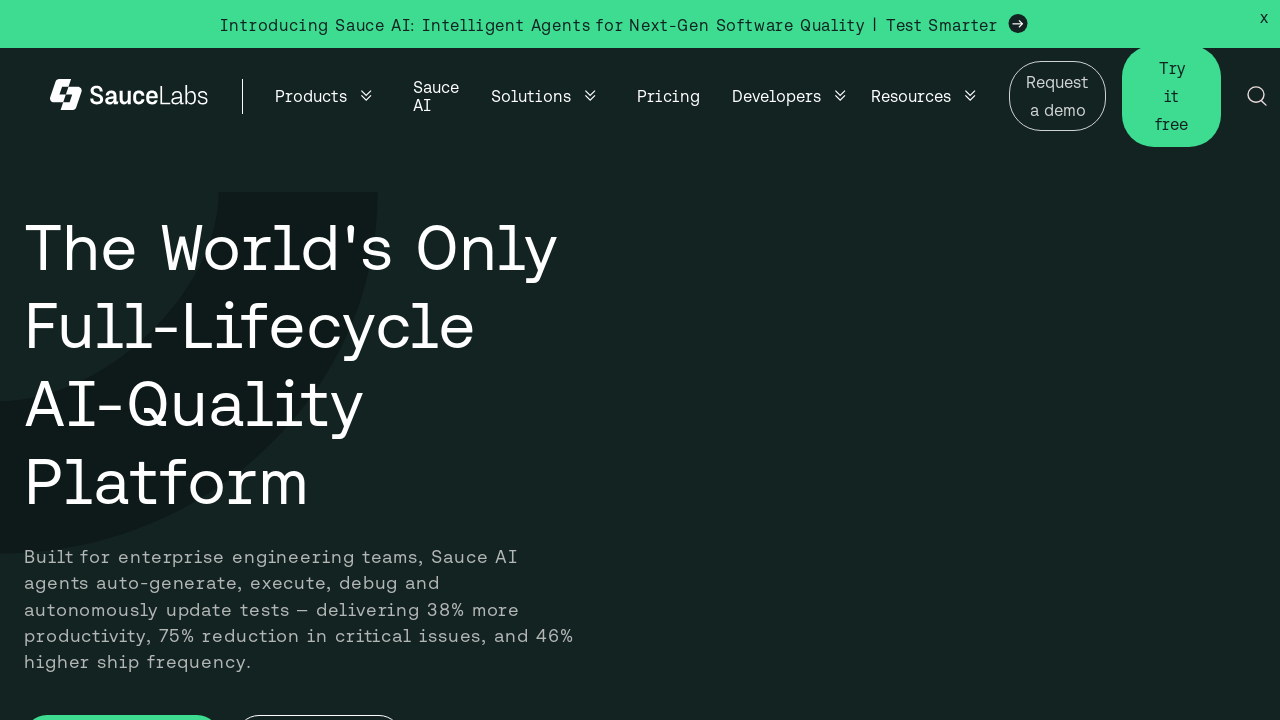

Page load completed after navigation
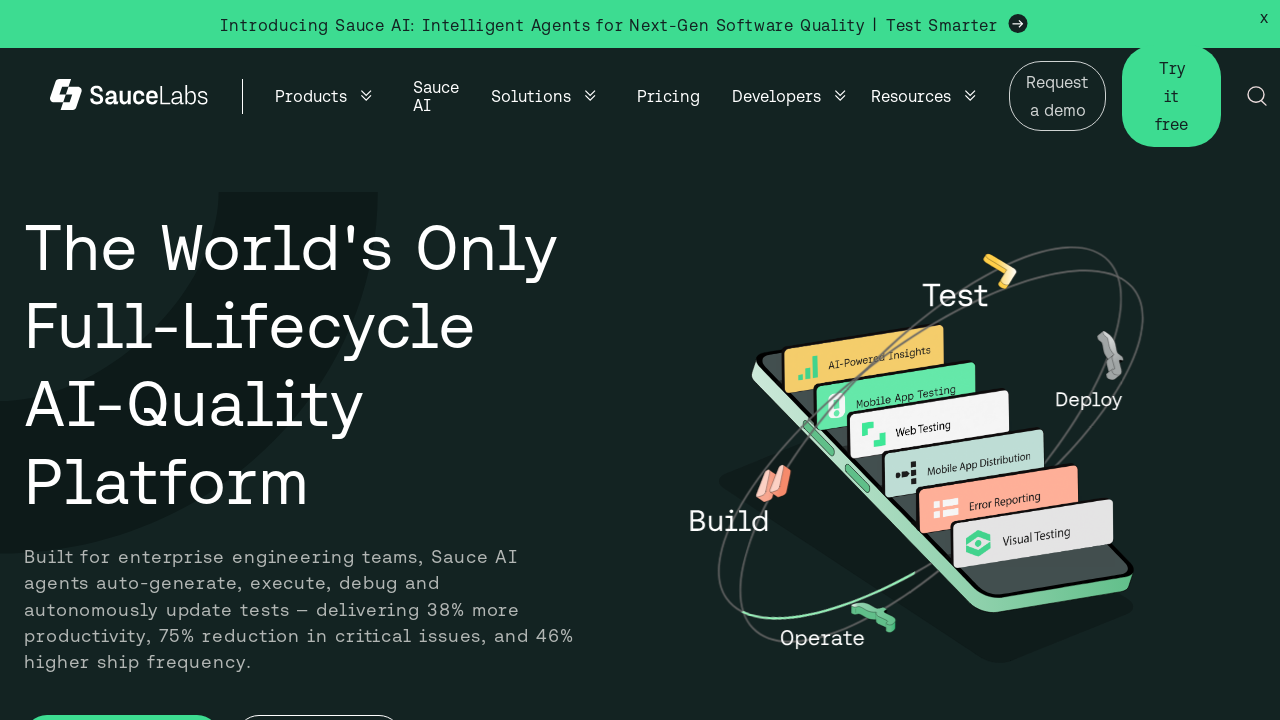

Verified navigation to Sauce Labs website (saucelabs.com found in URL)
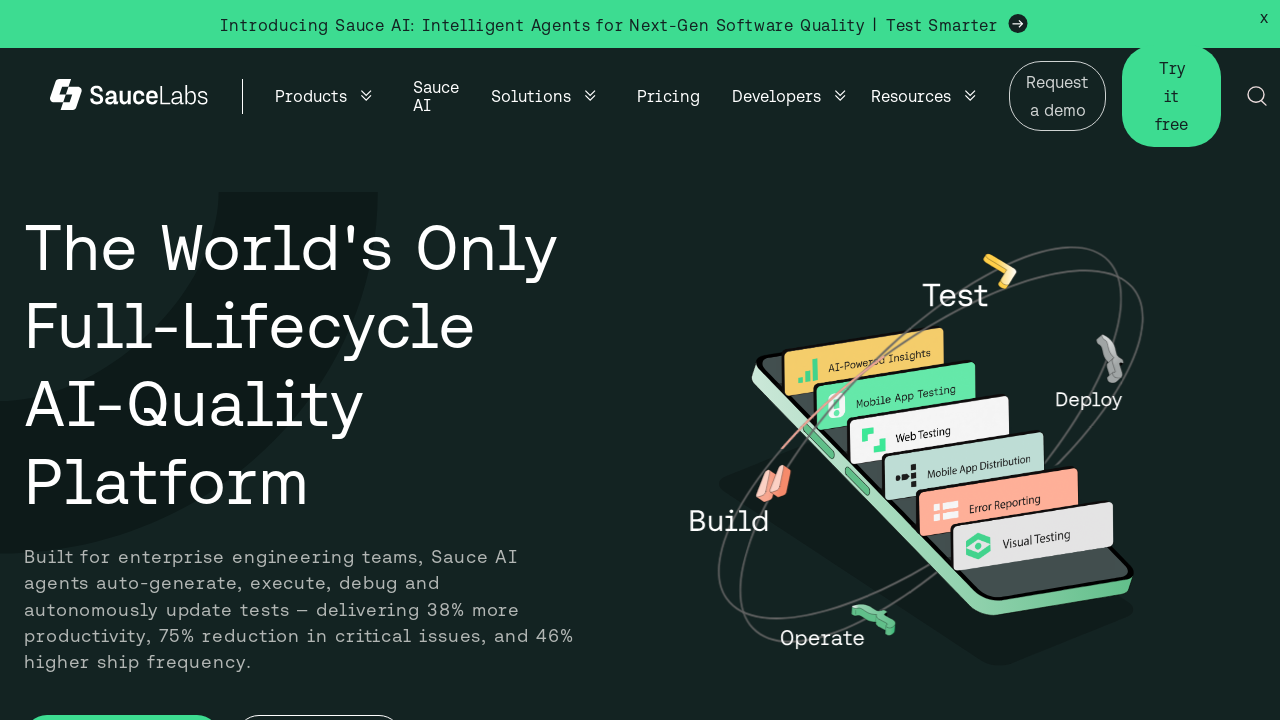

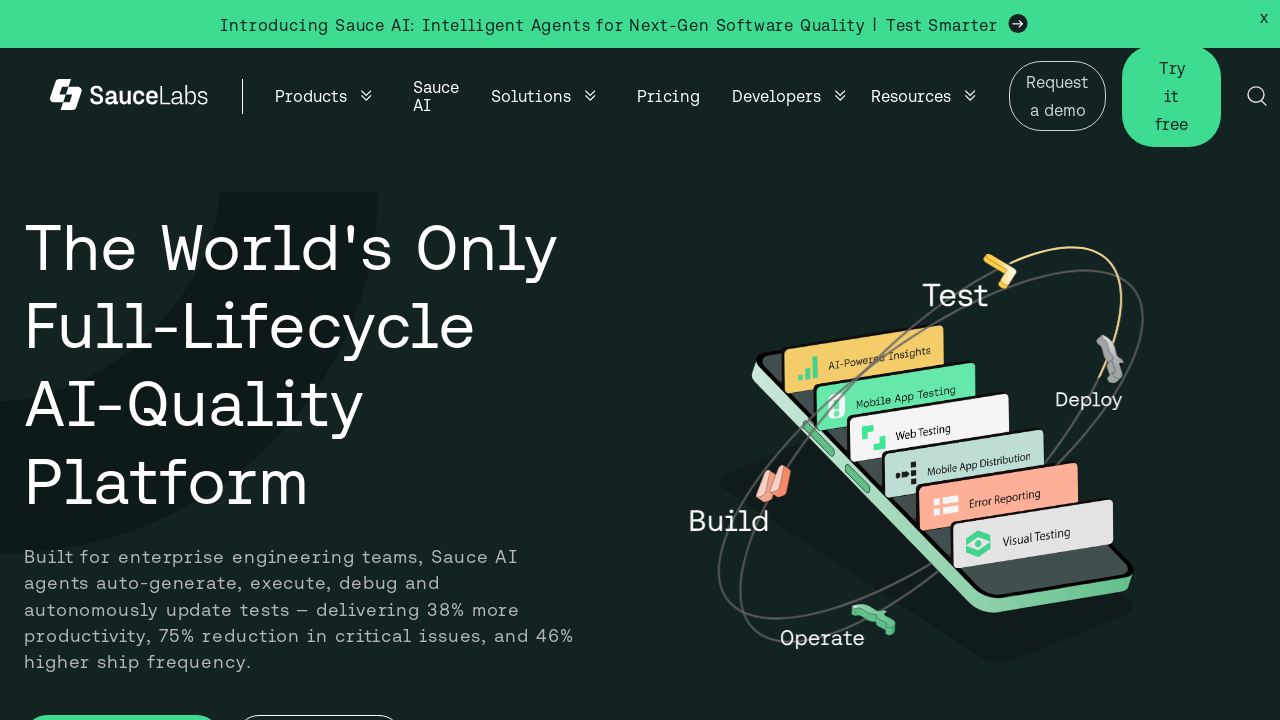